Tests implicit wait functionality by clicking a download button and waiting for completion message to appear

Starting URL: https://neotech.vercel.app/waits

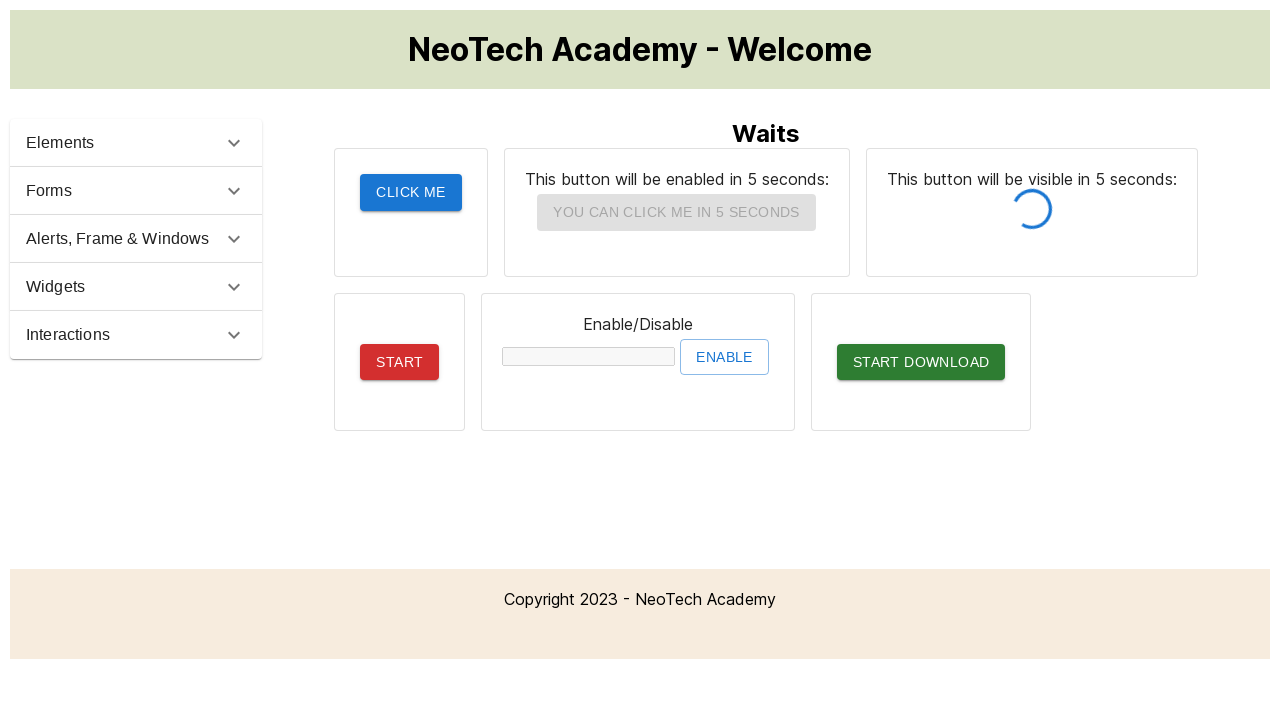

Clicked the start download button at (921, 362) on #btnStartDownload
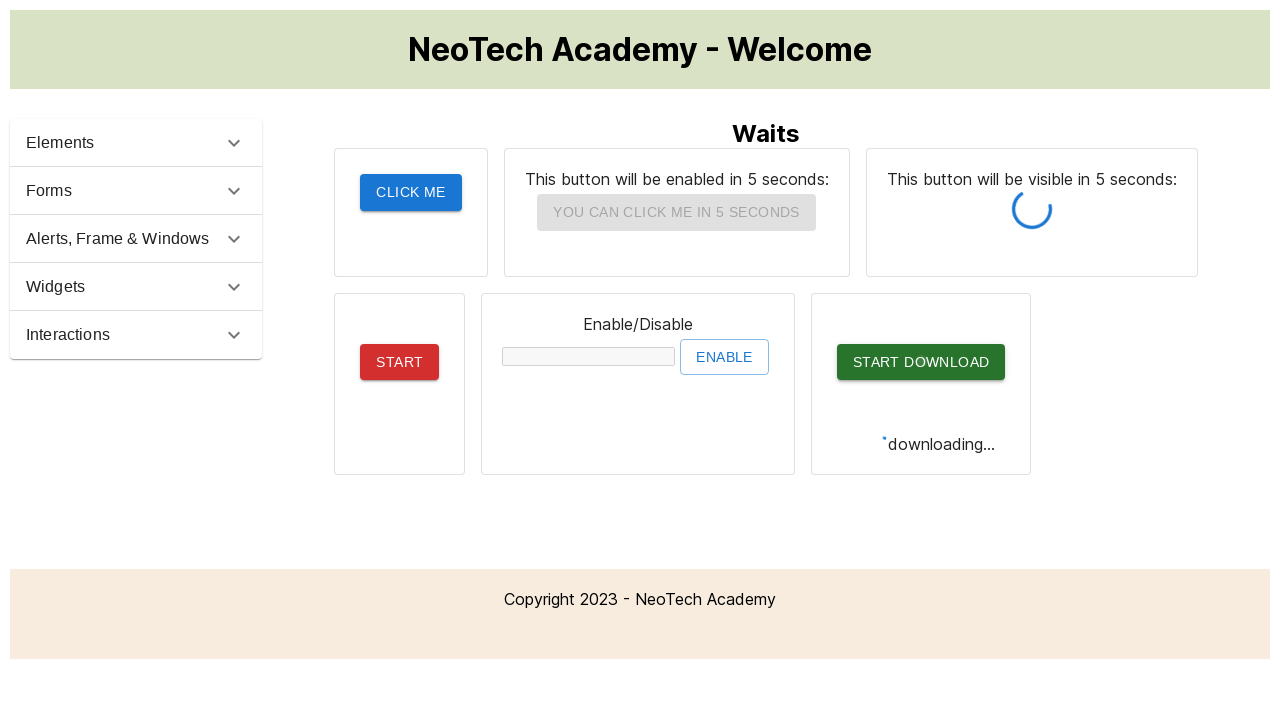

Waited for completion message to appear
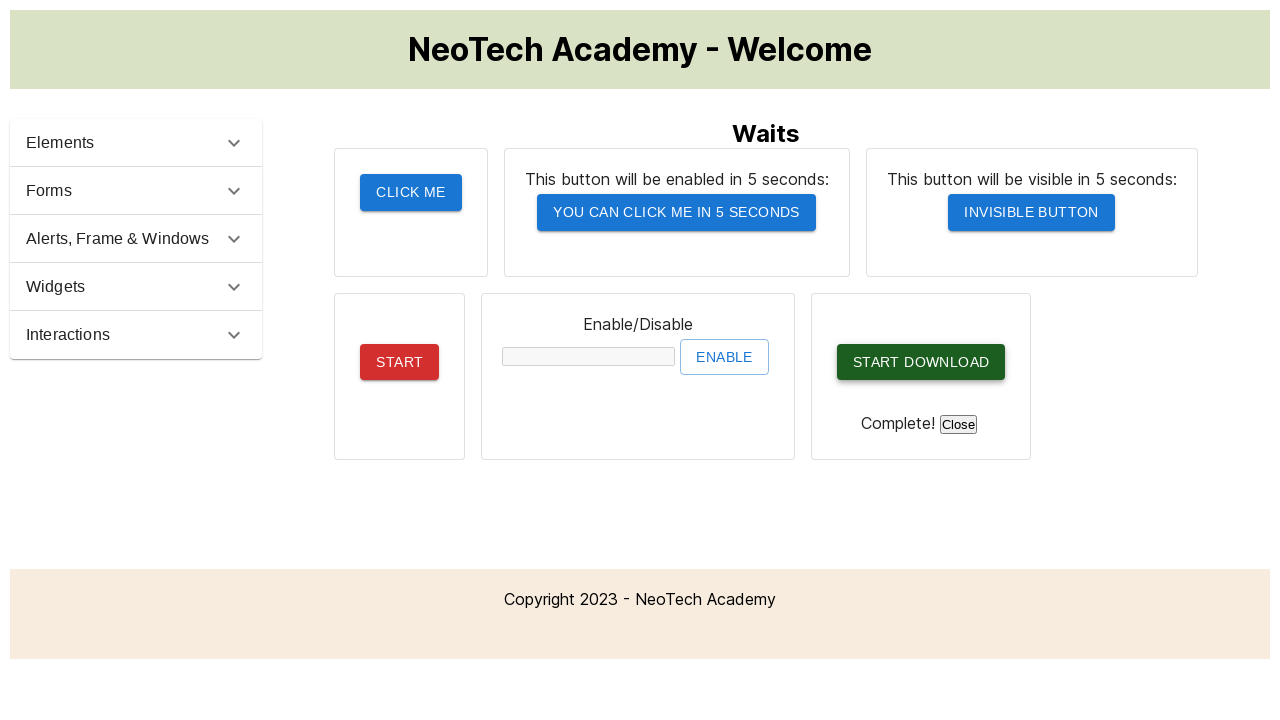

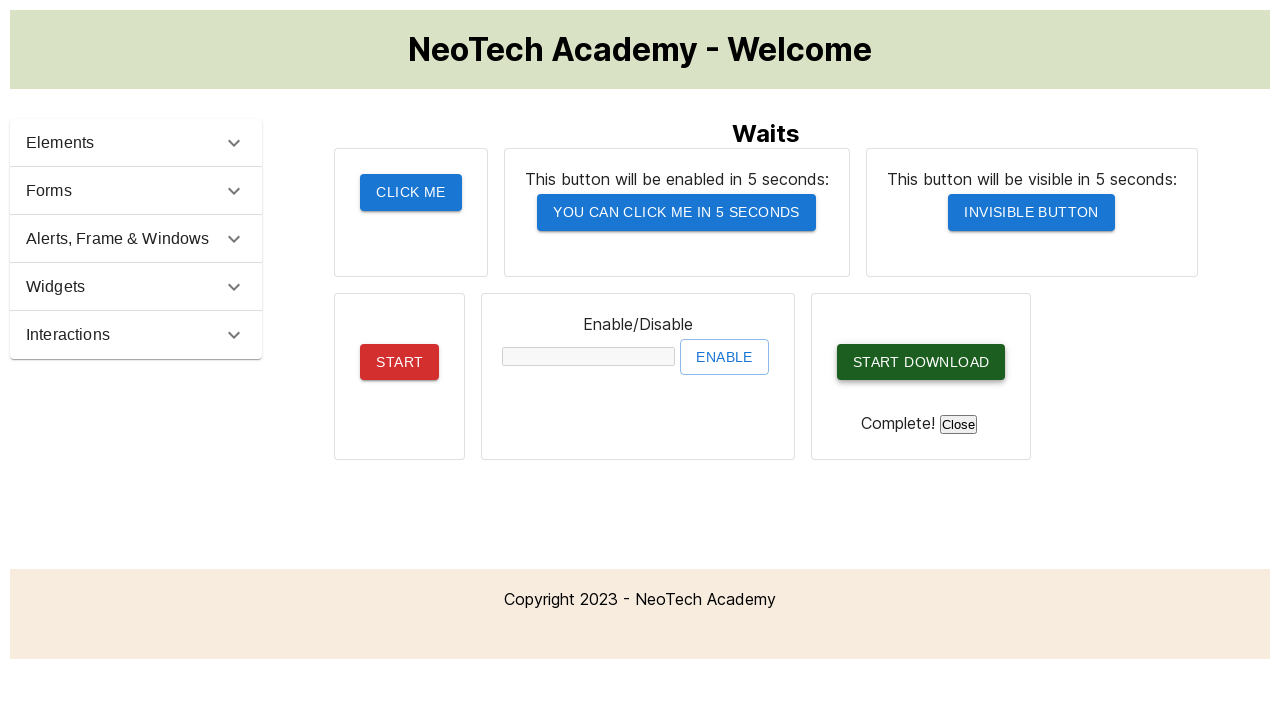